Tests drag and drop by offset action, dragging an element to specific x,y coordinates

Starting URL: https://crossbrowsertesting.github.io/drag-and-drop

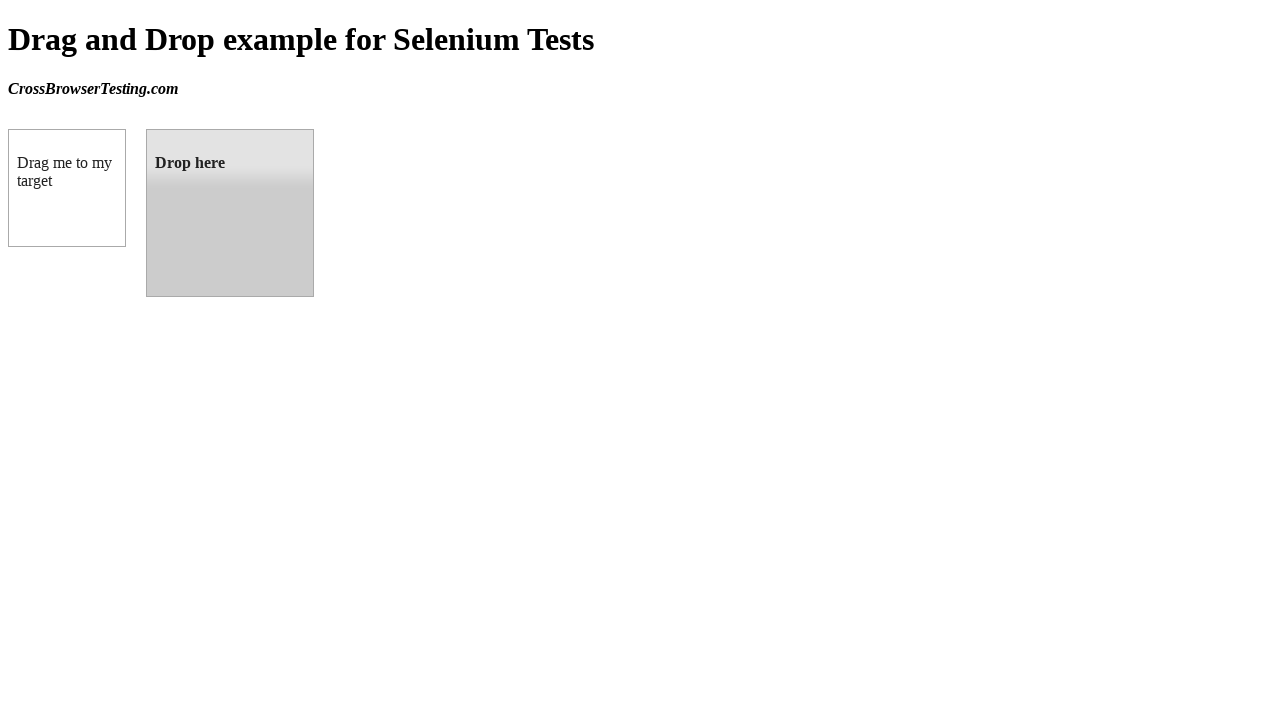

Located draggable element (box A)
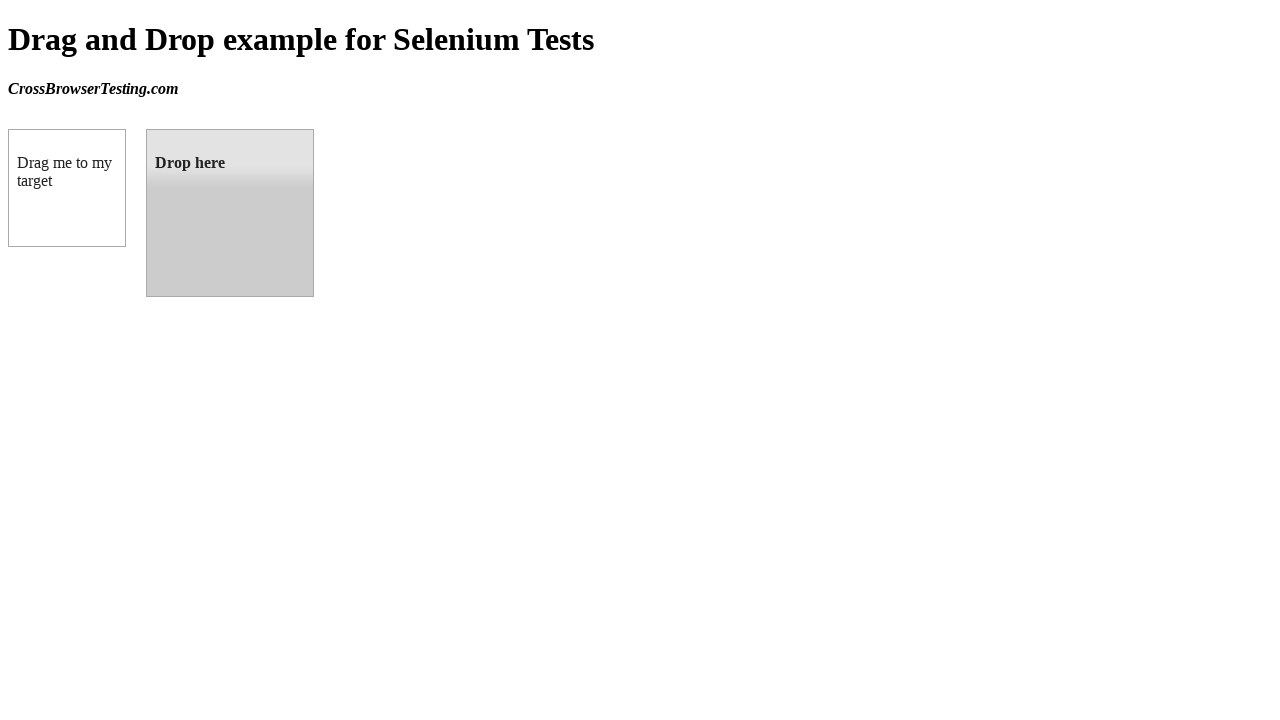

Located droppable target element
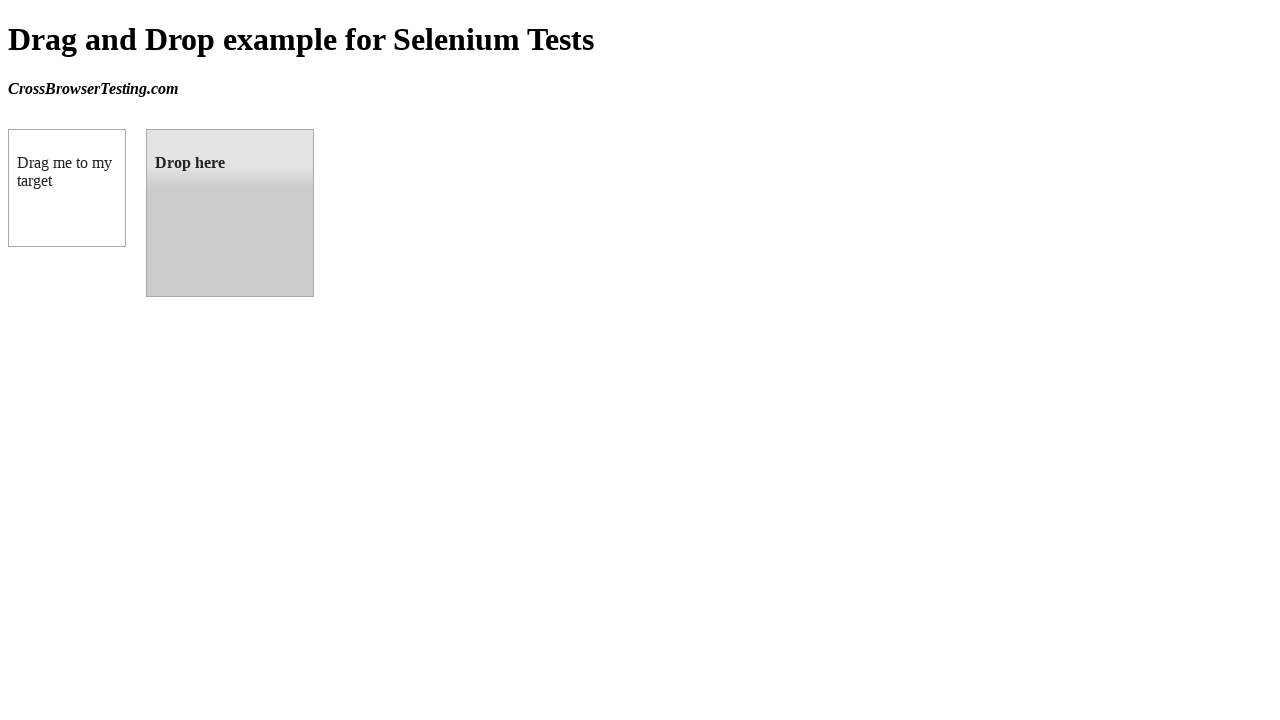

Retrieved bounding box of target element
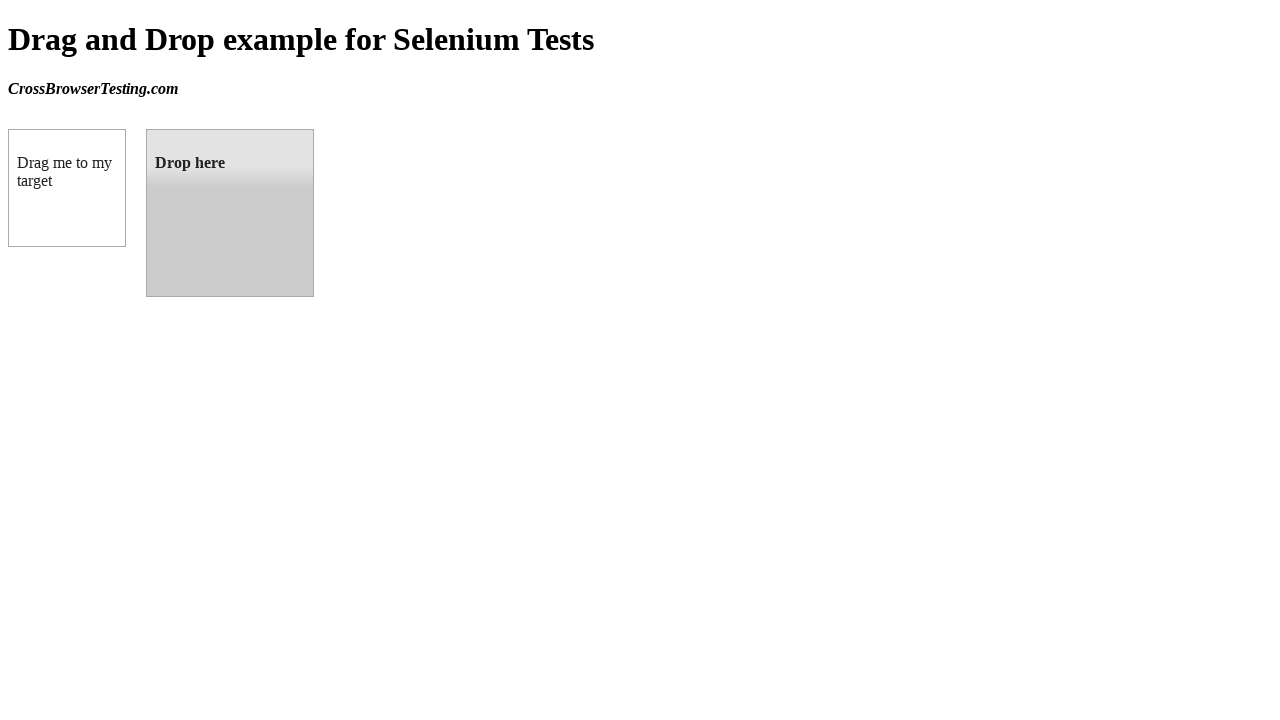

Dragged box A to droppable target element at (230, 213)
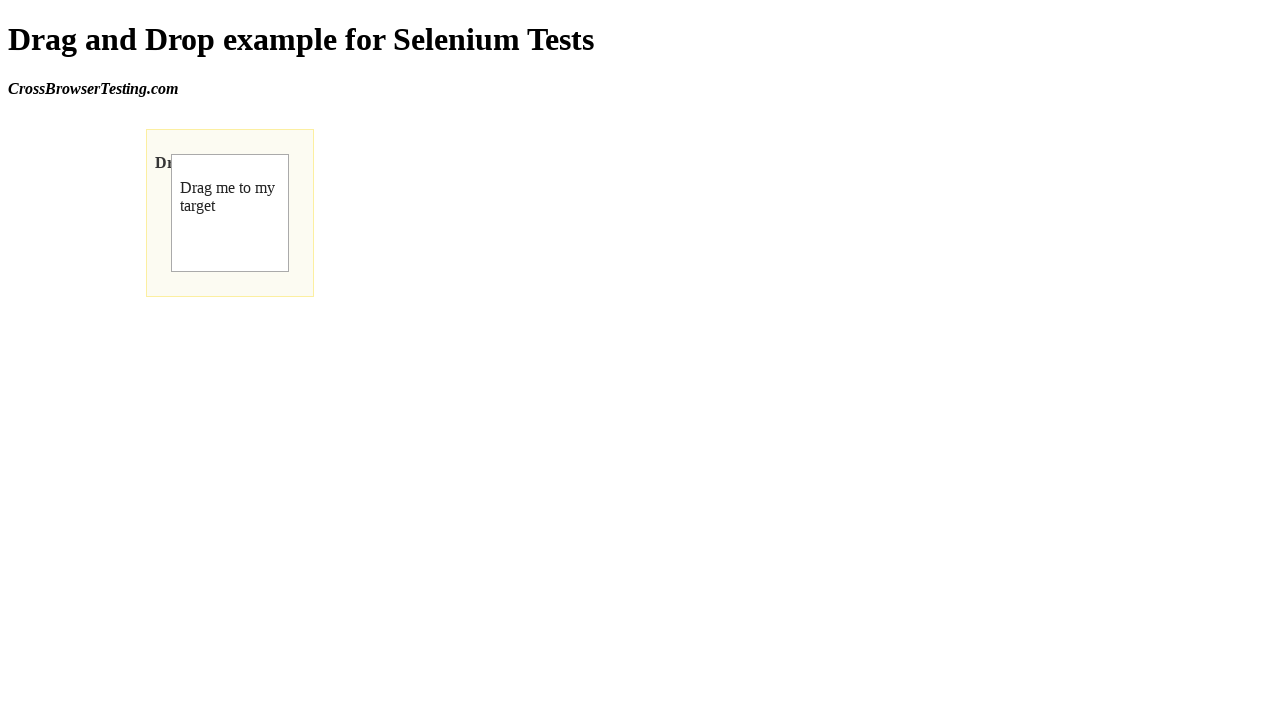

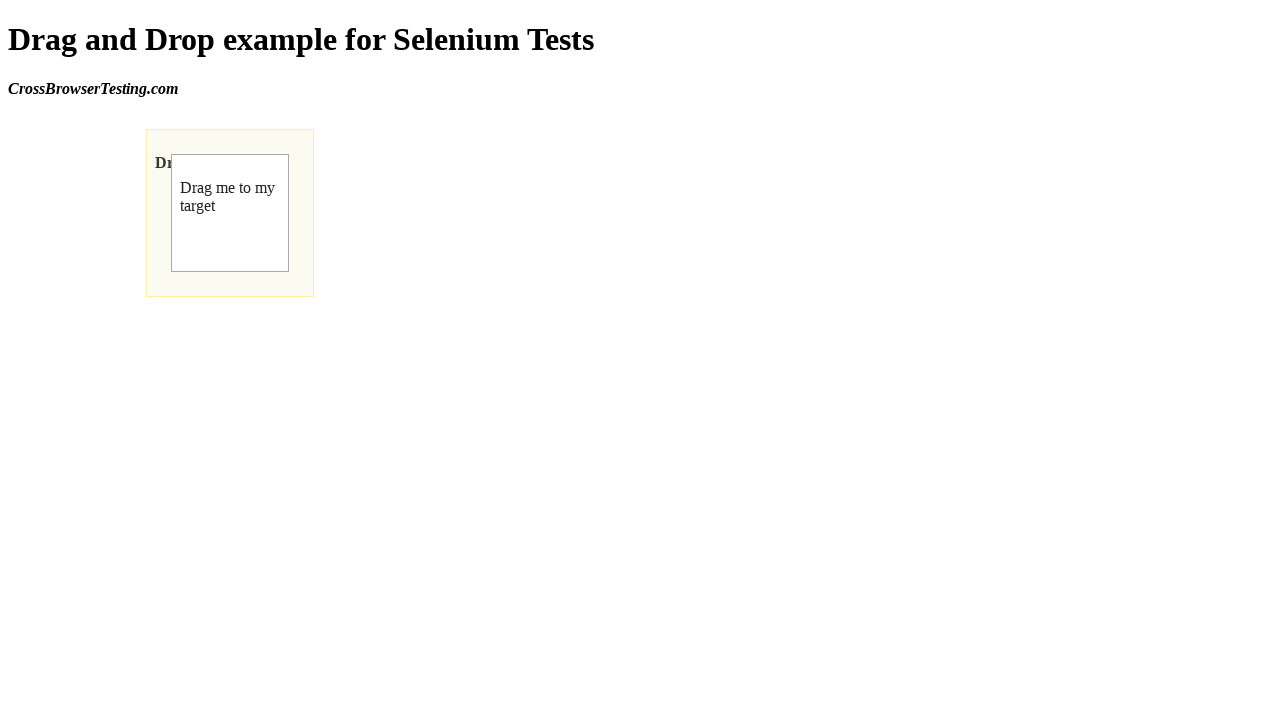